Navigates to the Automation Practice page and verifies that footer links are present on the page

Starting URL: https://rahulshettyacademy.com/AutomationPractice/

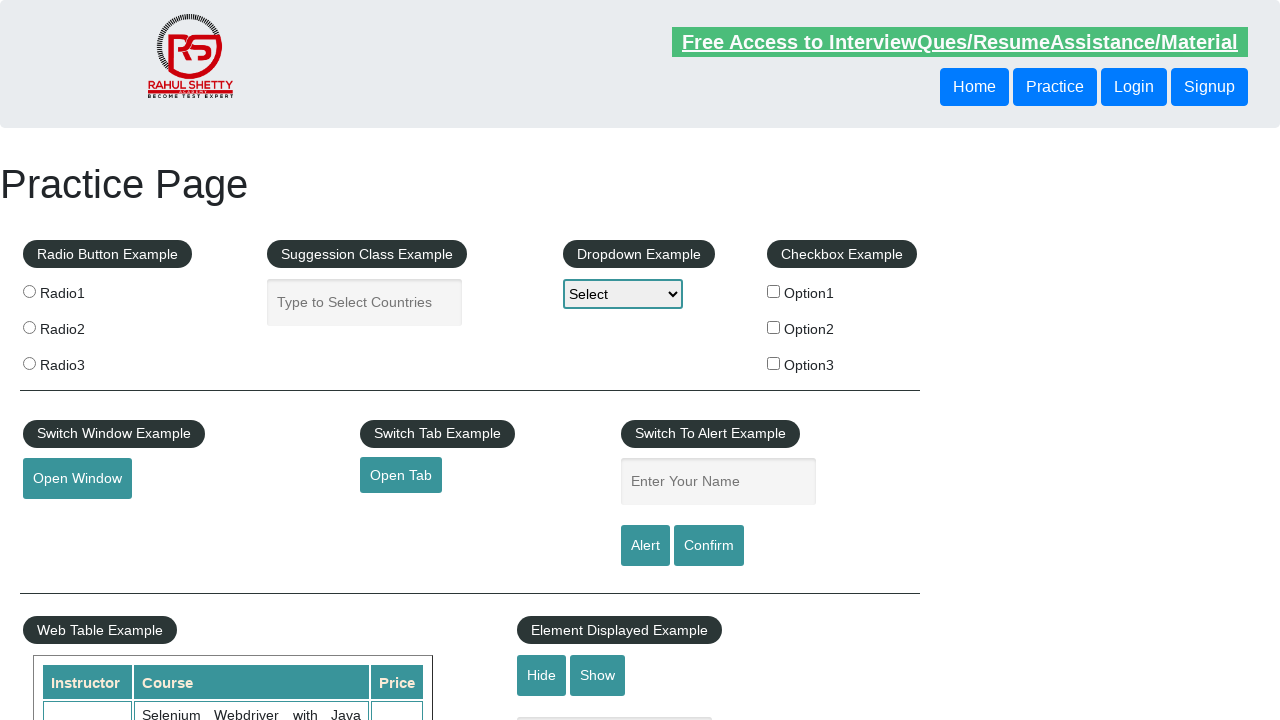

Waited for page to load with domcontentloaded state
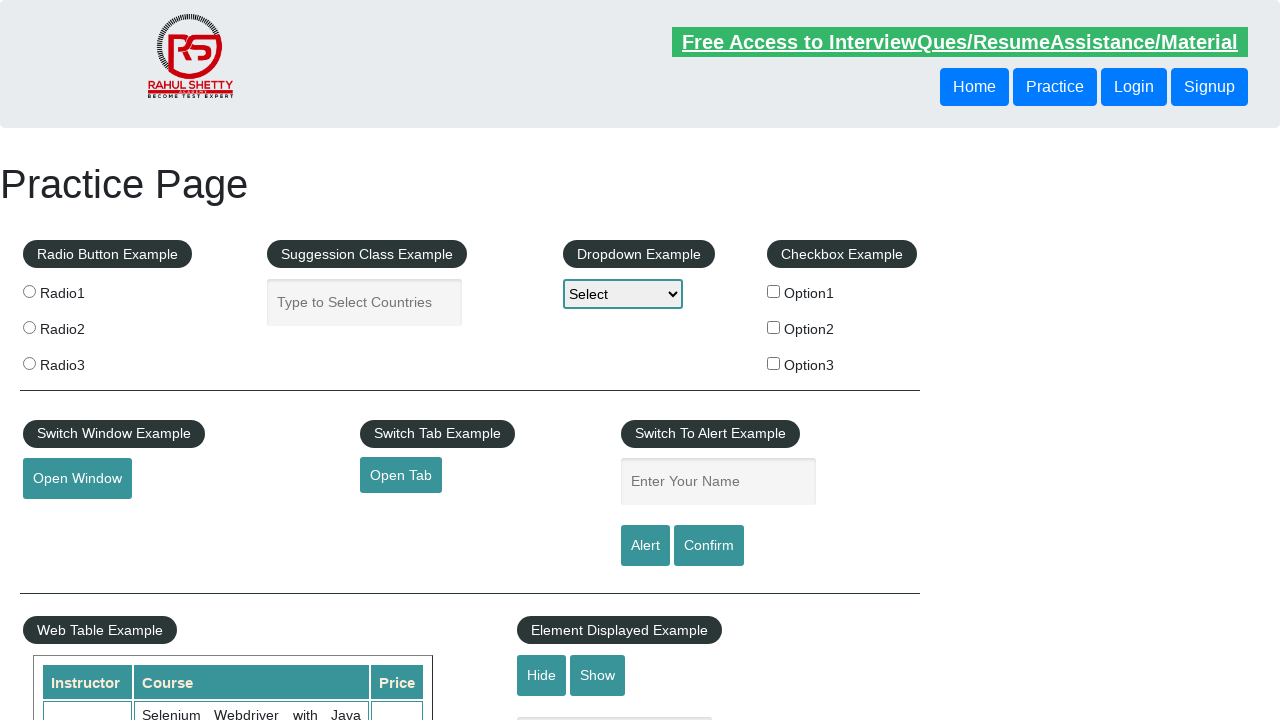

Footer links selector appeared on the page
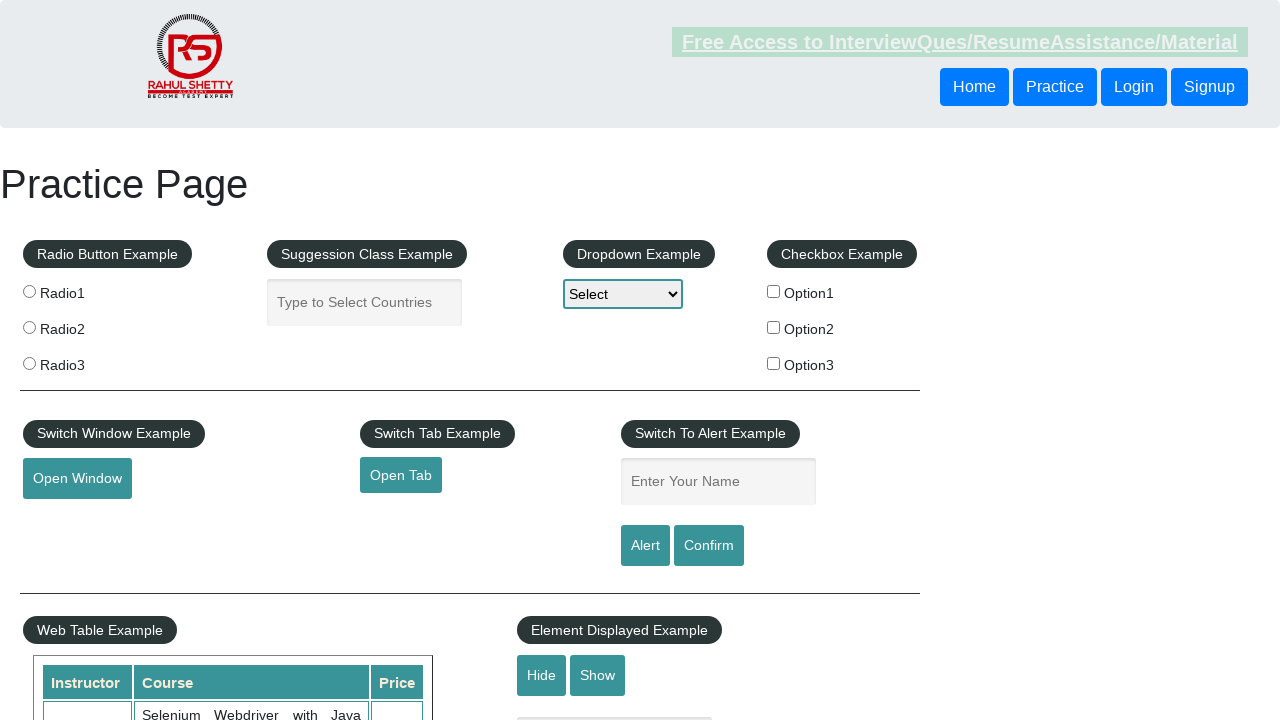

Located all footer links using 'li.gf-li a' selector
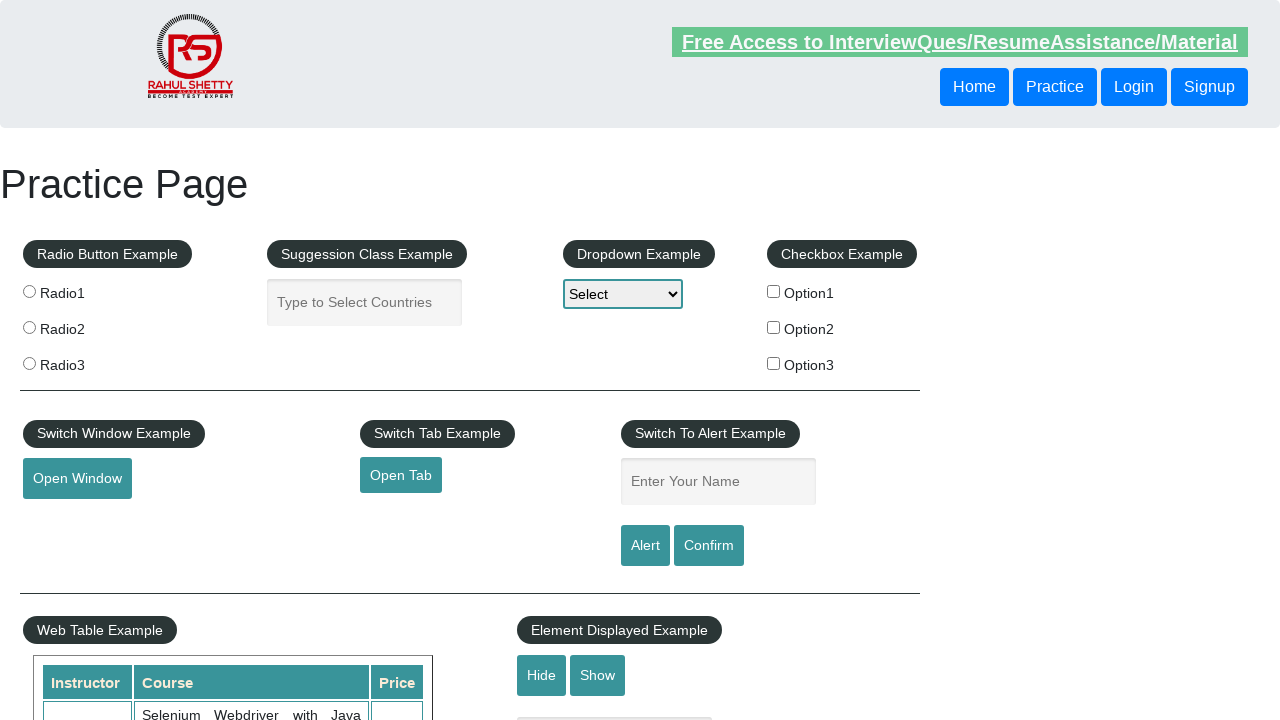

Verified that footer links are present on the page
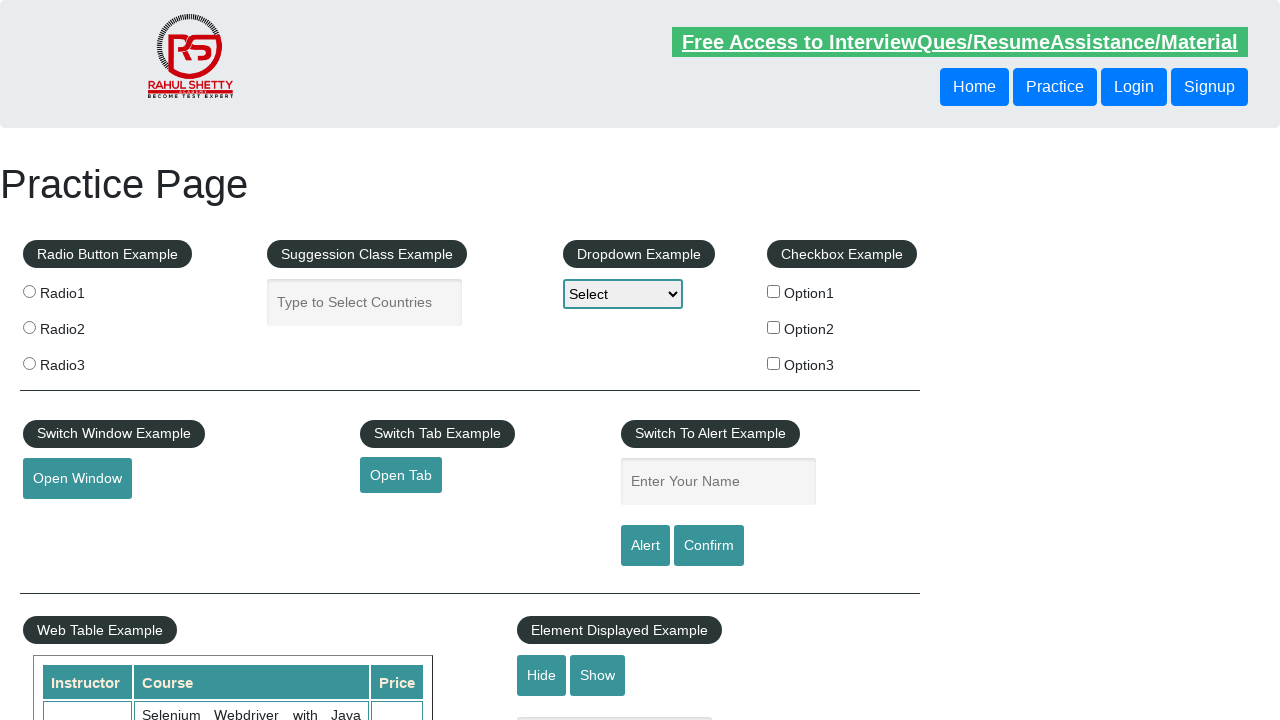

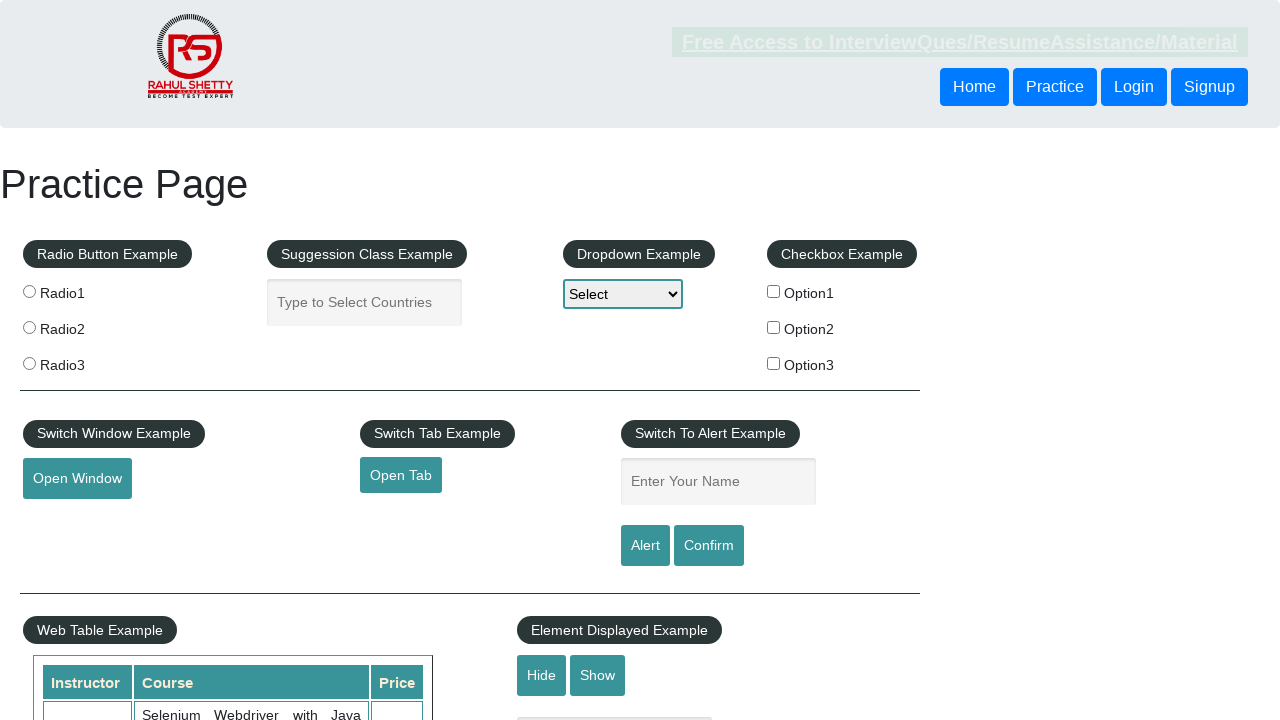